Tests inputting text into a disabled field by first enabling it using JavaScript execution to remove the disabled attribute

Starting URL: https://seleniumpractise.blogspot.com/2016/09/how-to-work-with-disable-textbox-or.html

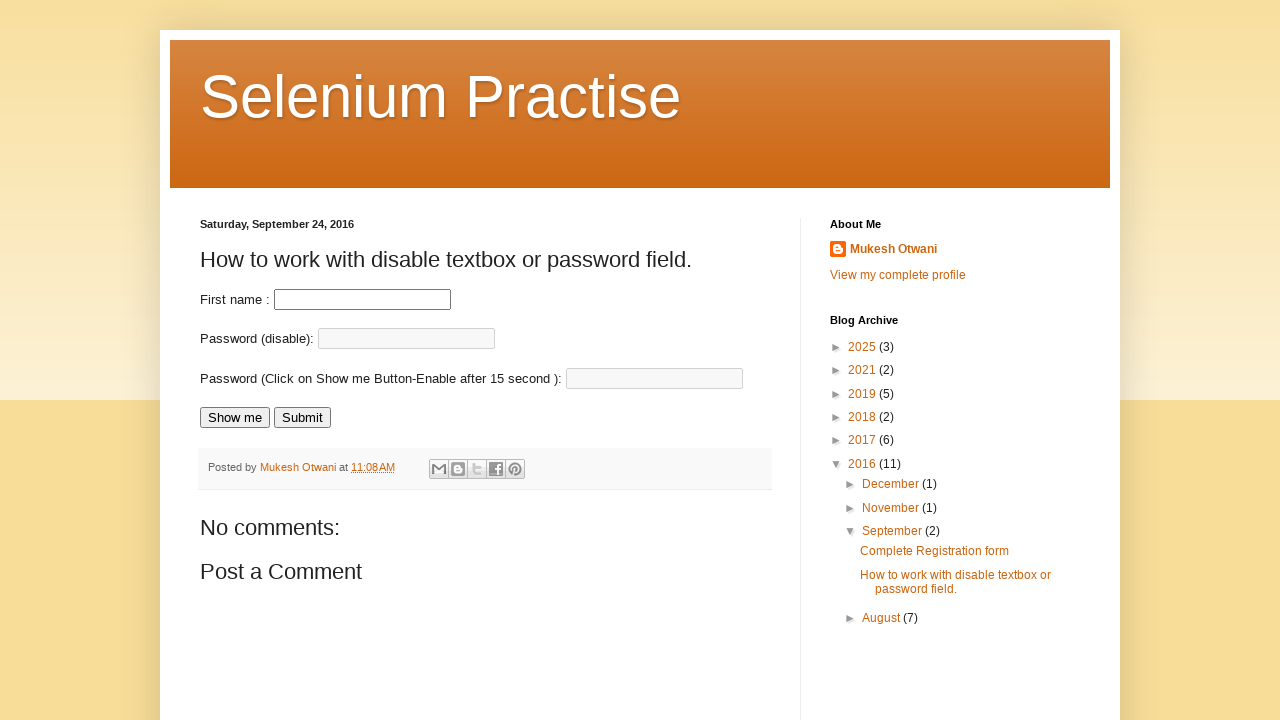

Removed disabled attribute from password field using JavaScript
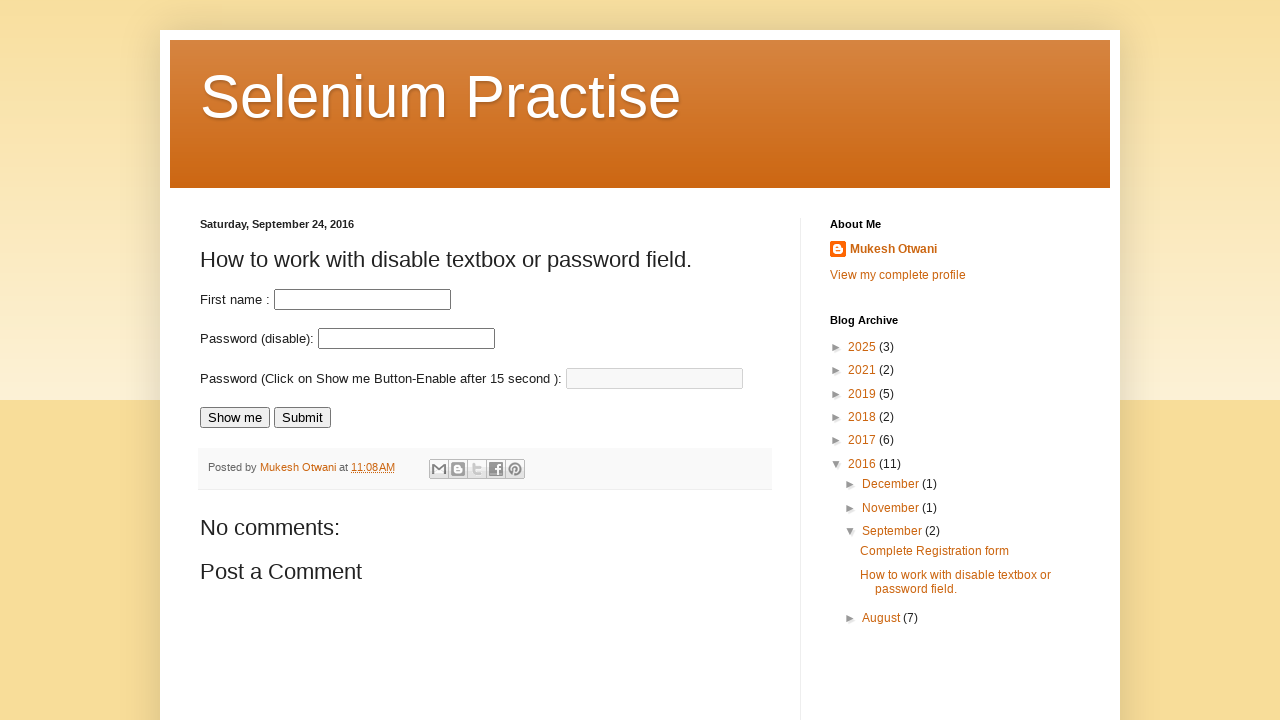

Filled password field with 'hello' on #pass
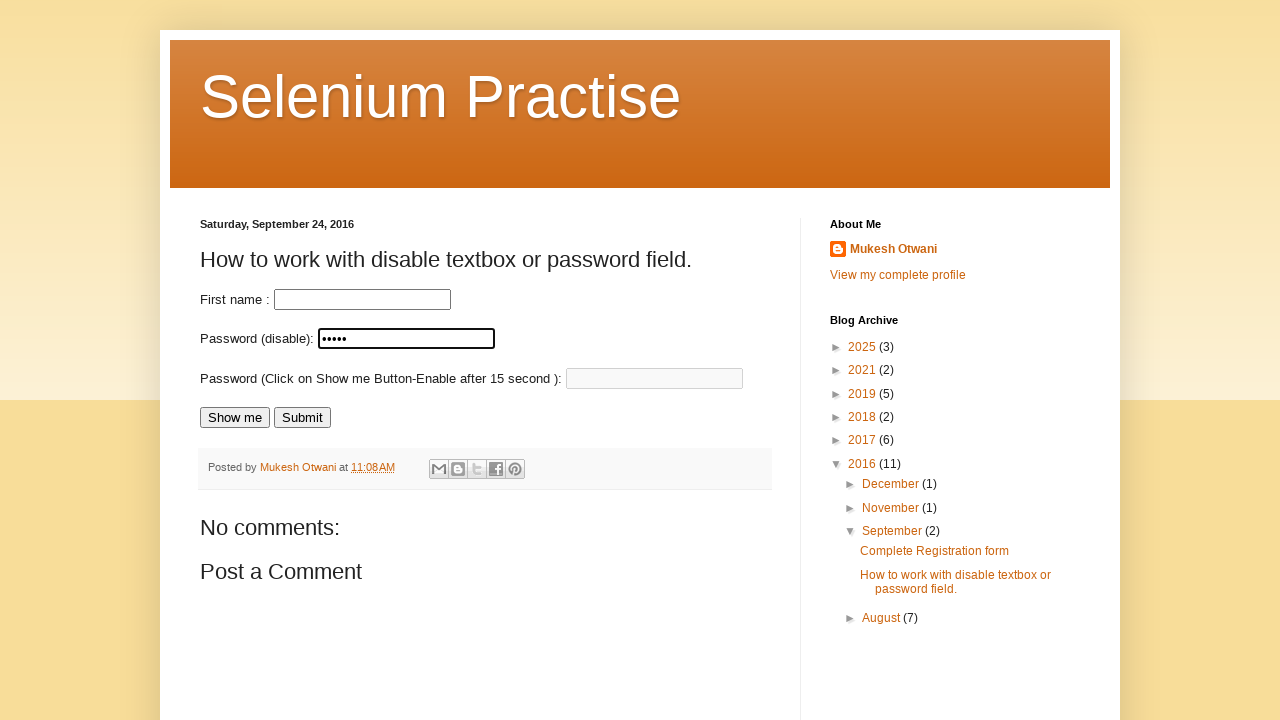

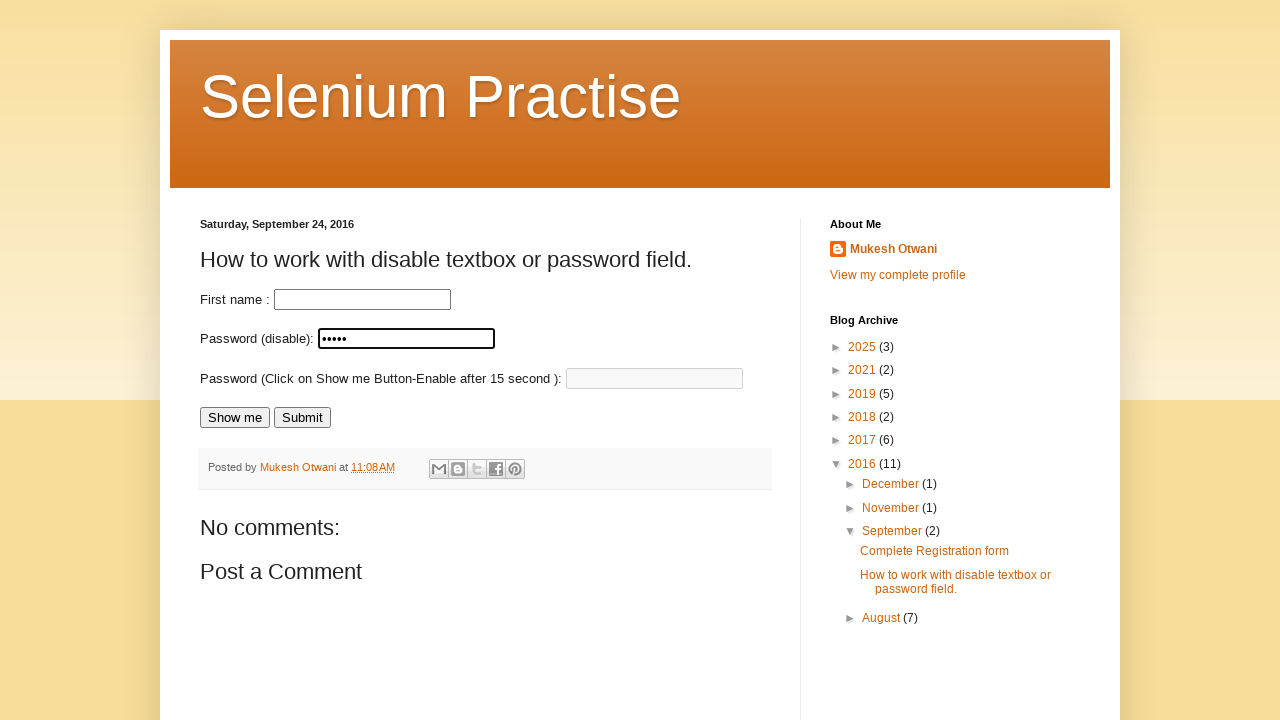